Tests GitHub search functionality by searching for "php-webdriver", clicking the first result, and verifying navigation to the correct repository page

Starting URL: https://github.com

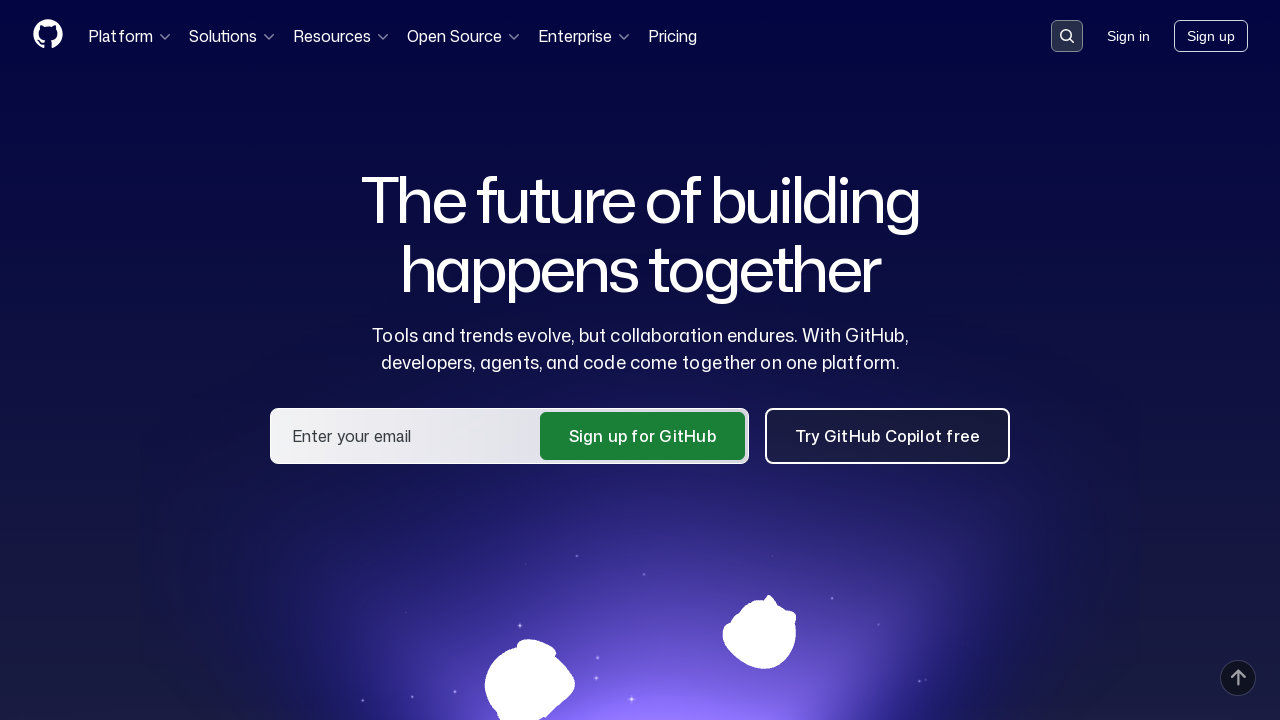

Clicked on GitHub search field at (1067, 36) on input[name='q'], [data-target='qbsearch-input.inputButtonText'], .header-search-
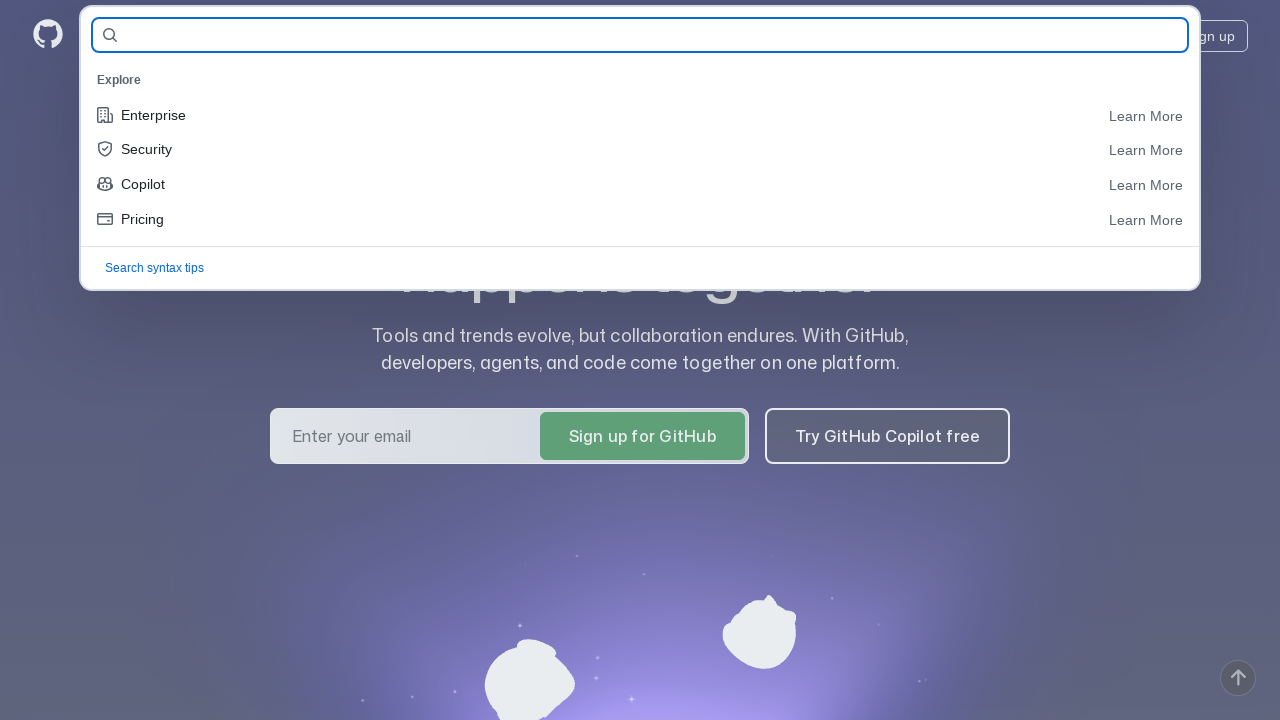

Typed 'php-webdriver' into search field
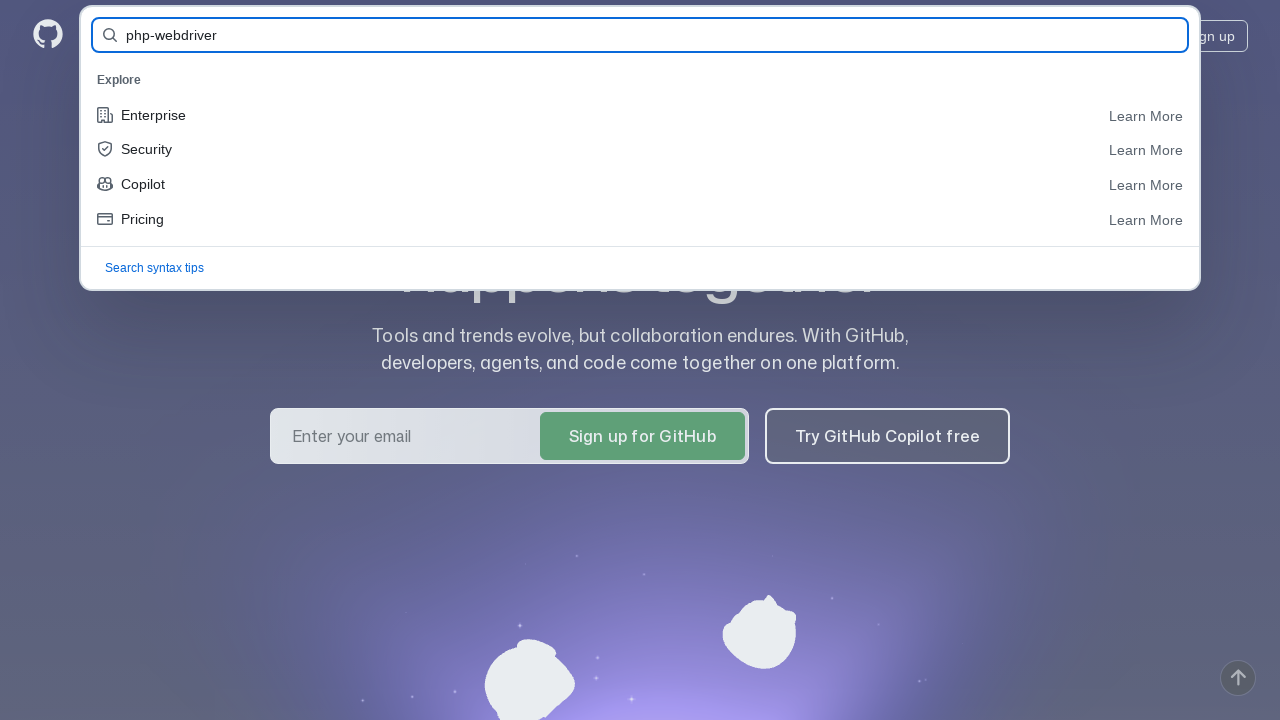

Pressed Enter to submit search query
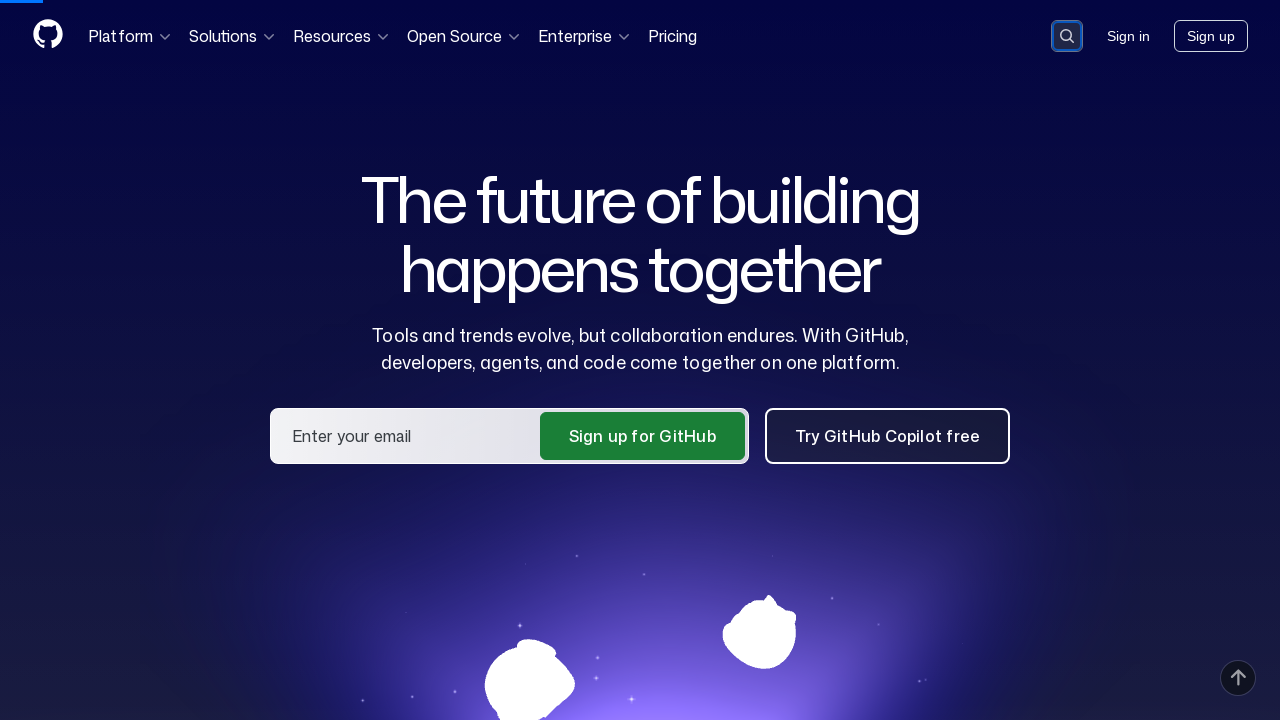

Search results loaded
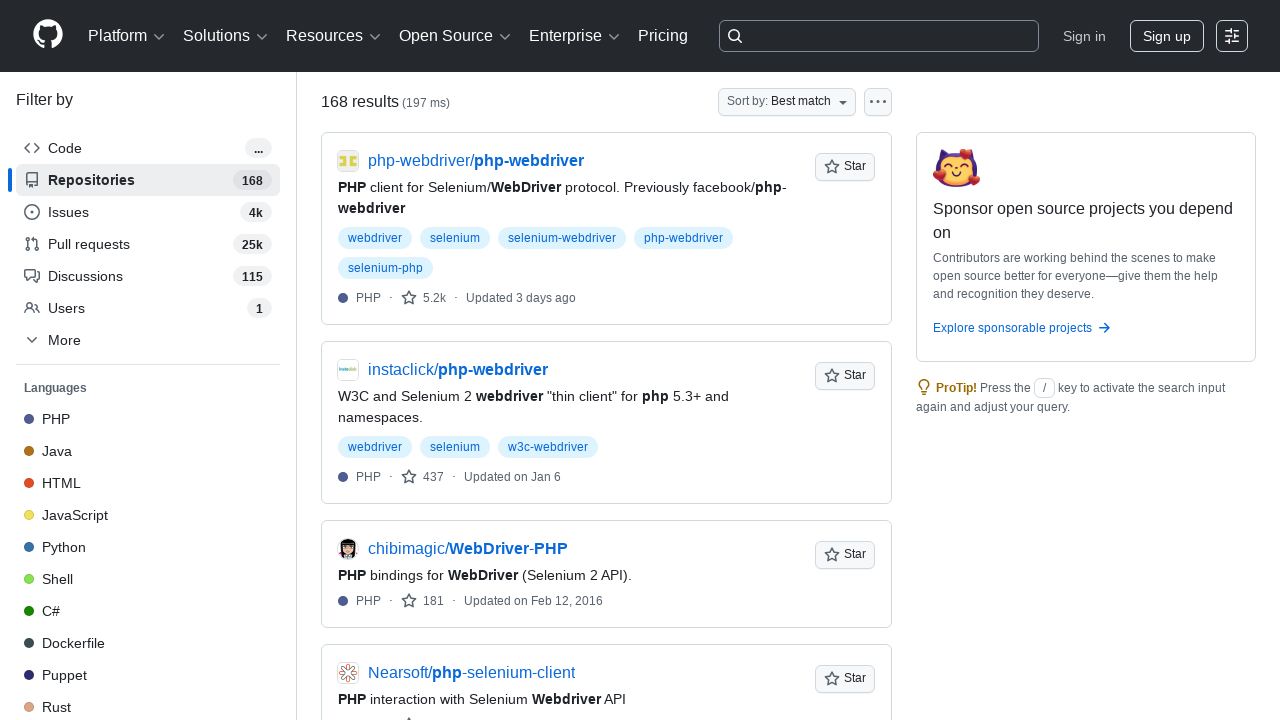

Clicked on first search result 'php-webdriver' at (476, 161) on a:has-text('php-webdriver') >> nth=0
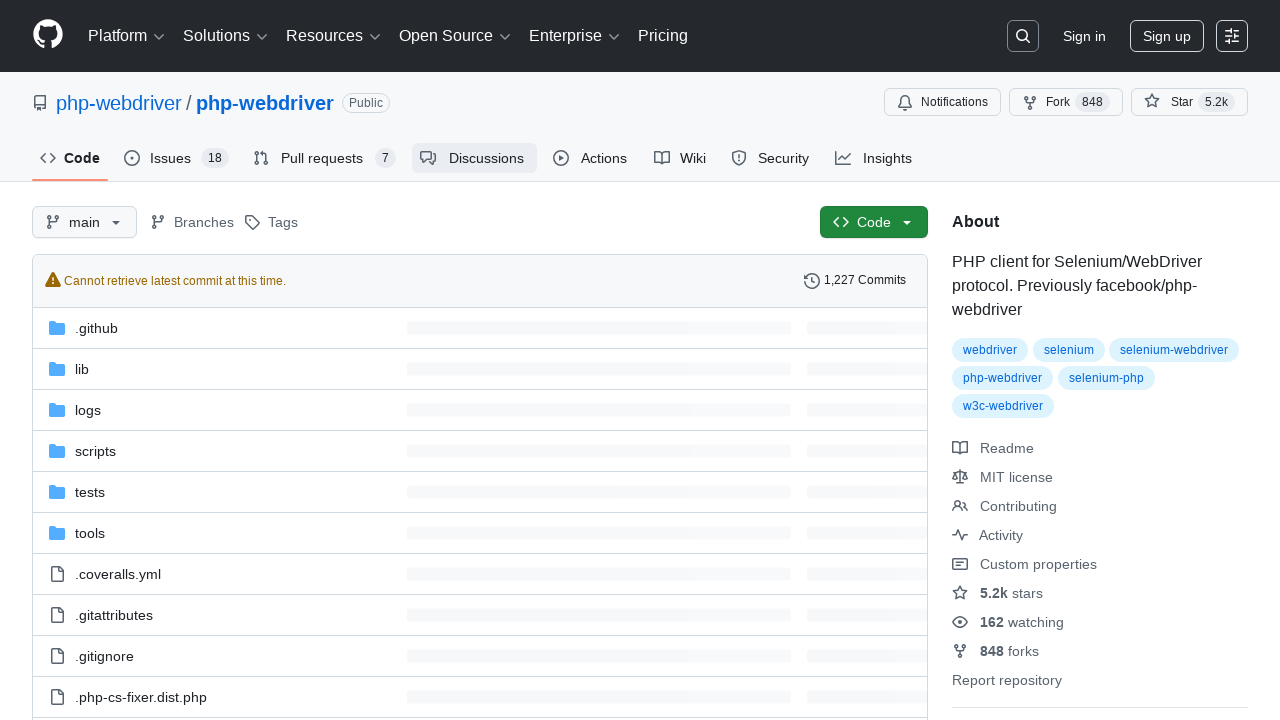

Verified page title contains 'php-webdriver'
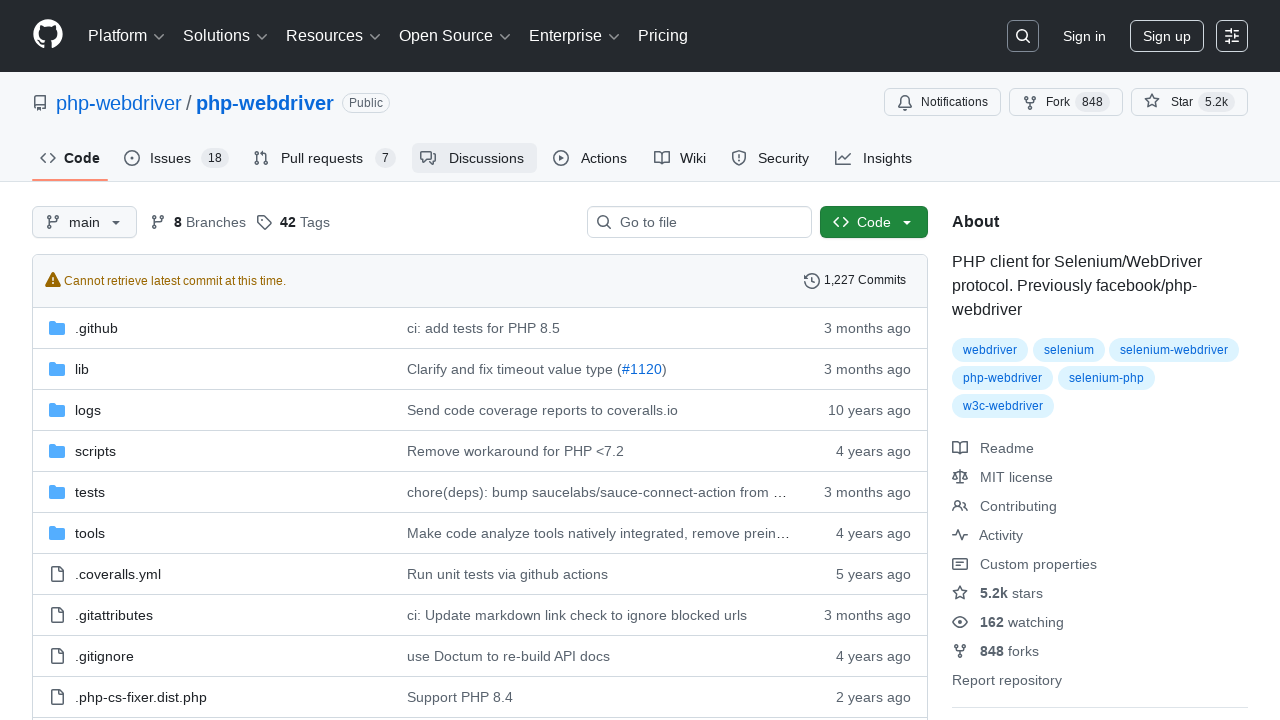

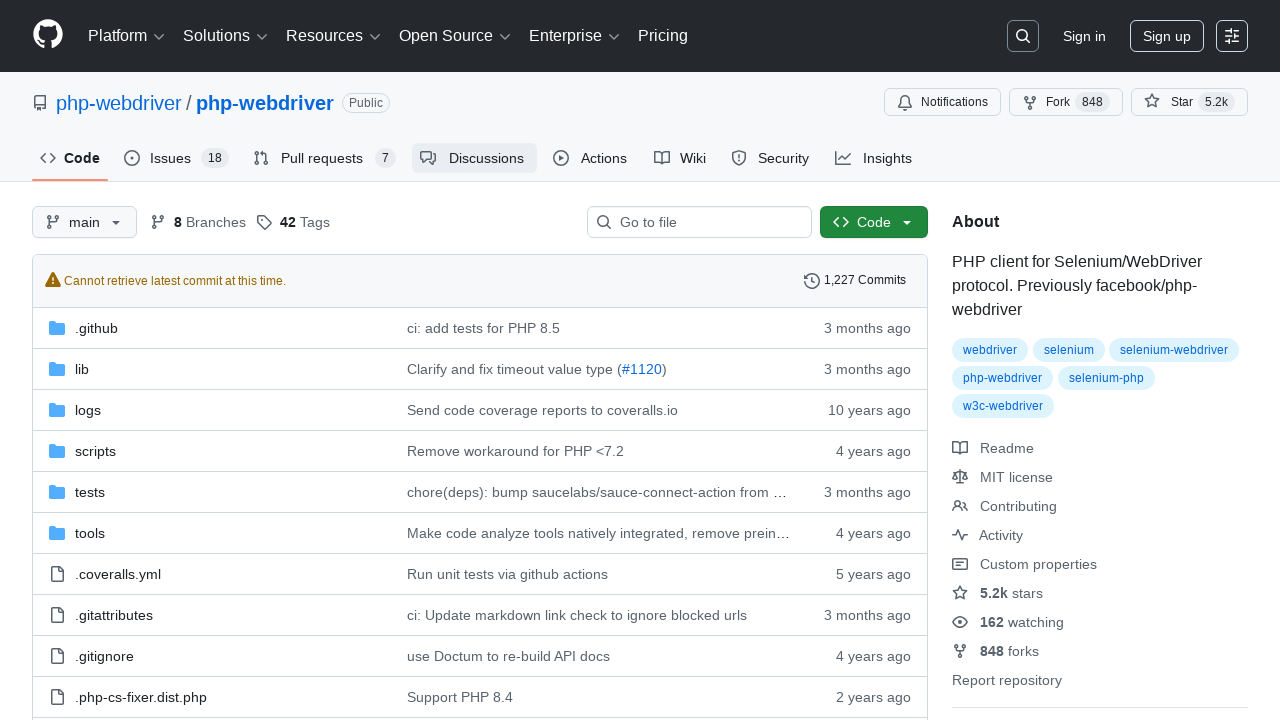